Tests hover event logging by hovering over an element and verifying that hover enter and hover leave events are logged correctly

Starting URL: https://osstep.github.io/action_hover

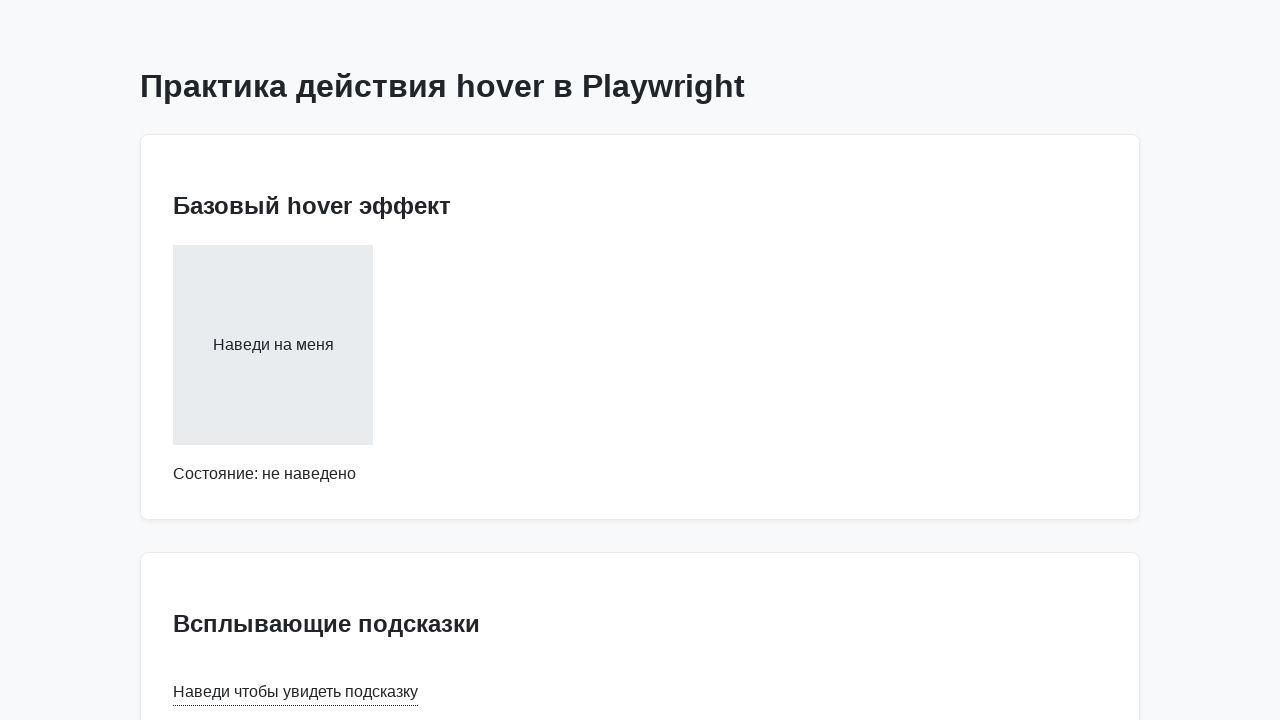

Navigated to hover event test page
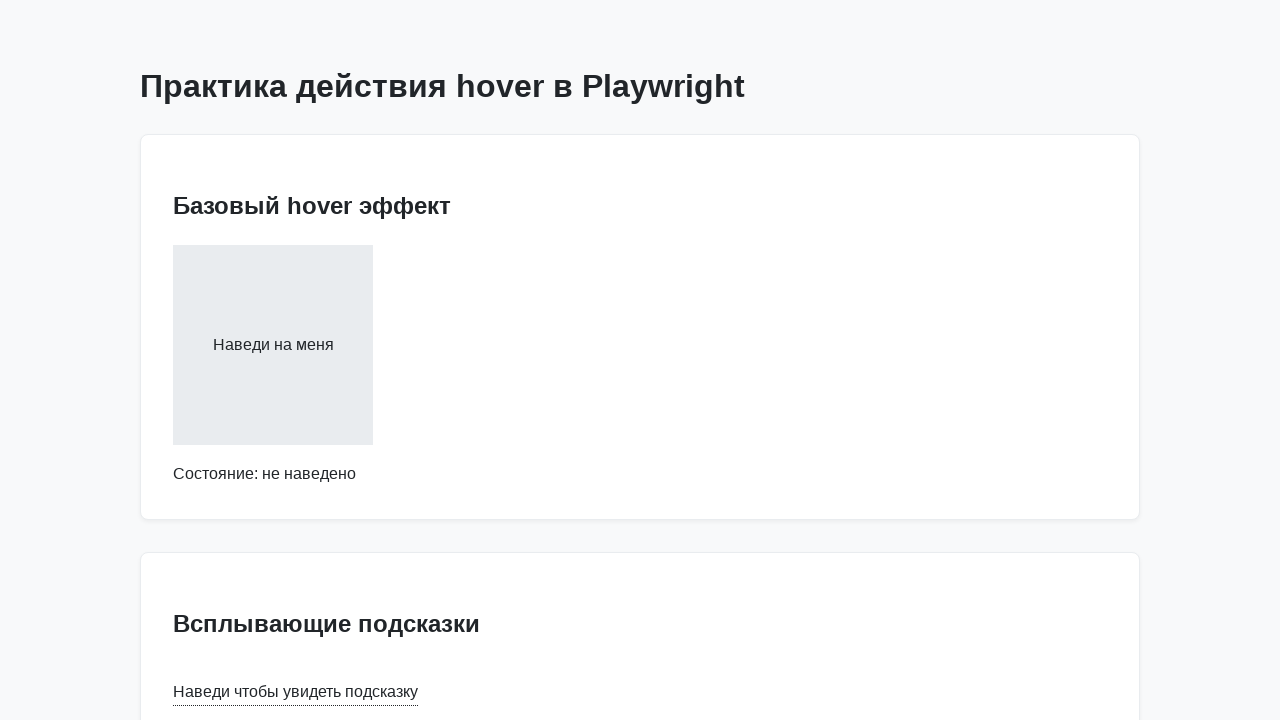

Hovered over 'Наведи на меня' element at (273, 345) on internal:text="\u041d\u0430\u0432\u0435\u0434\u0438 \u043d\u0430 \u043c\u0435\u0
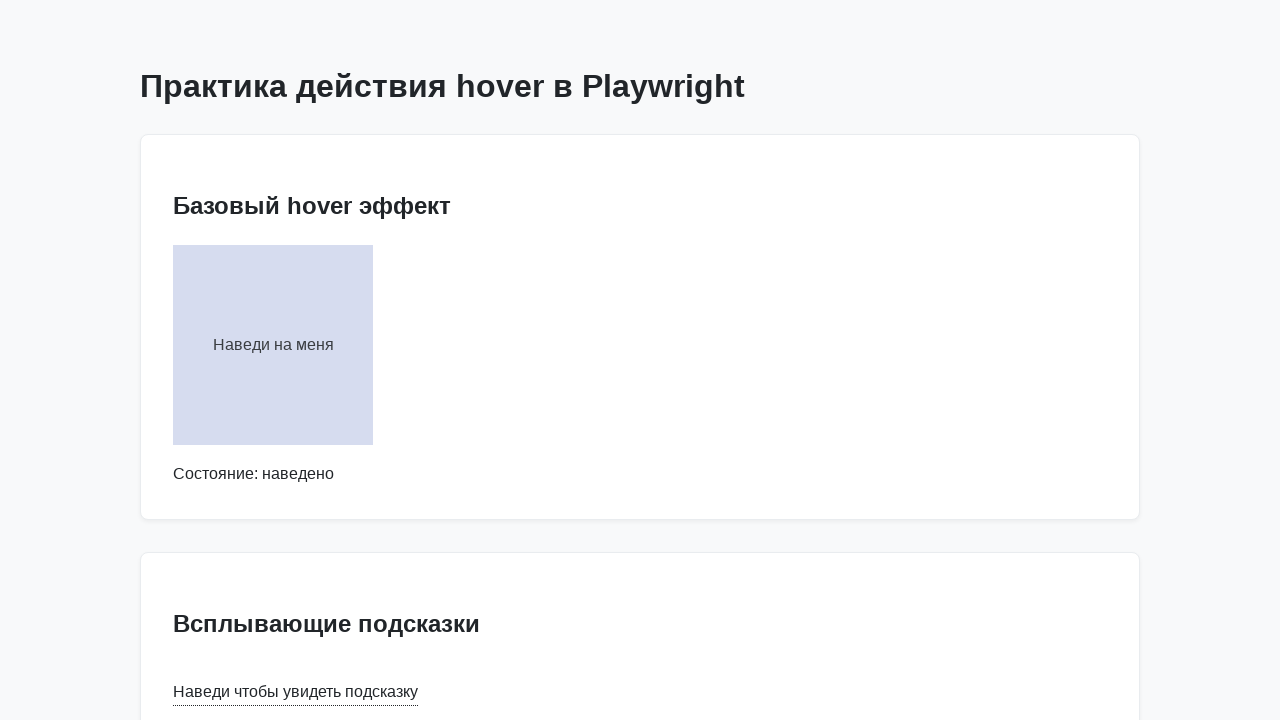

Hover log element became visible
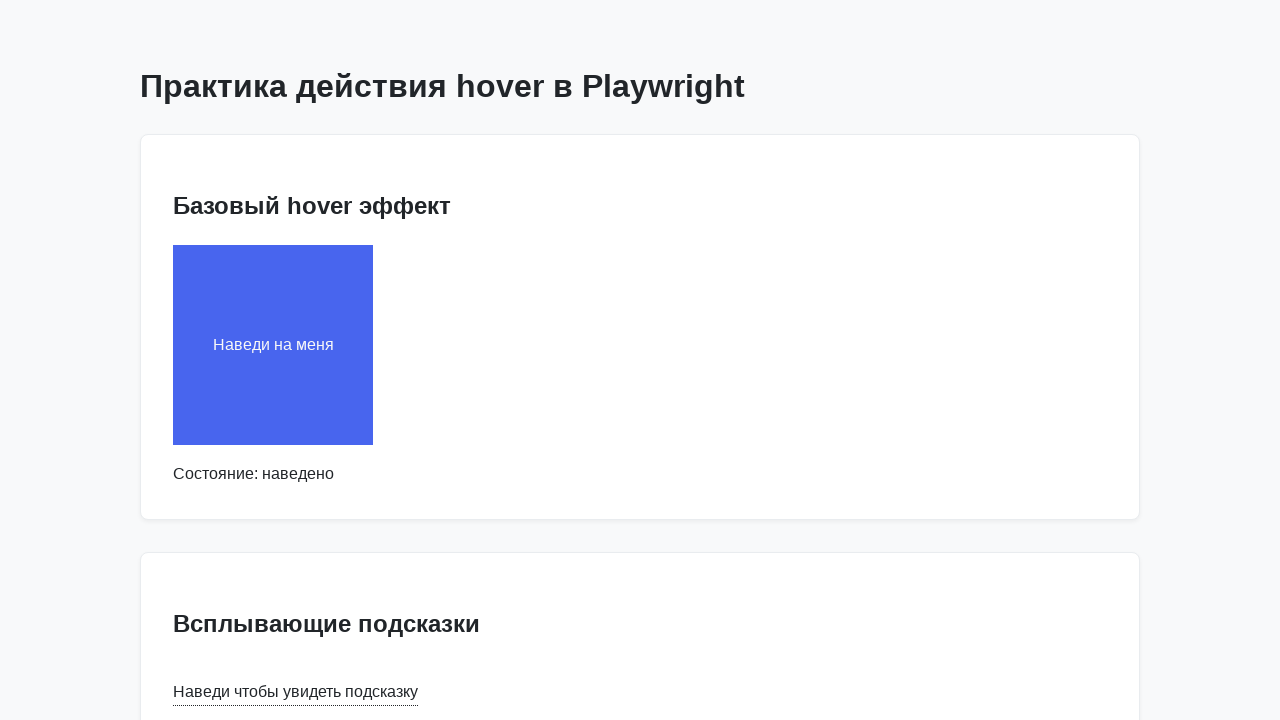

Verified hover enter event 'Наведение на простой блок' is logged
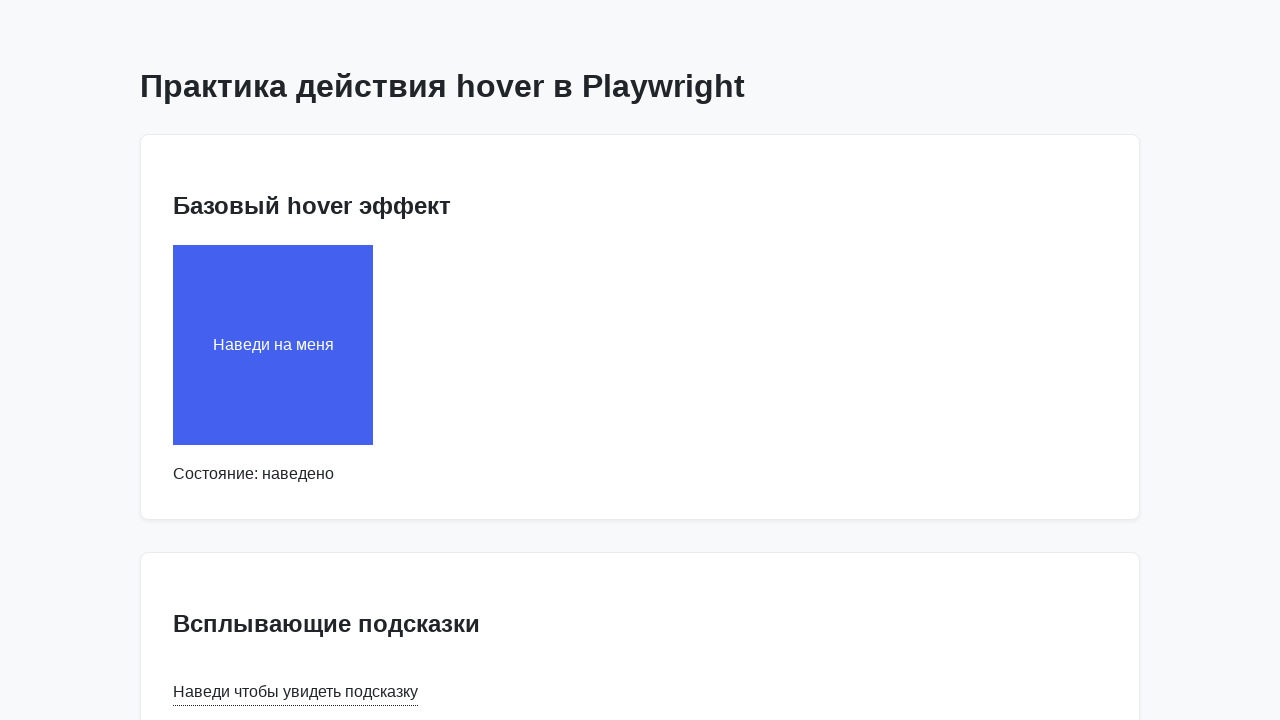

Moved cursor away from element to (0, 0) at (0, 0)
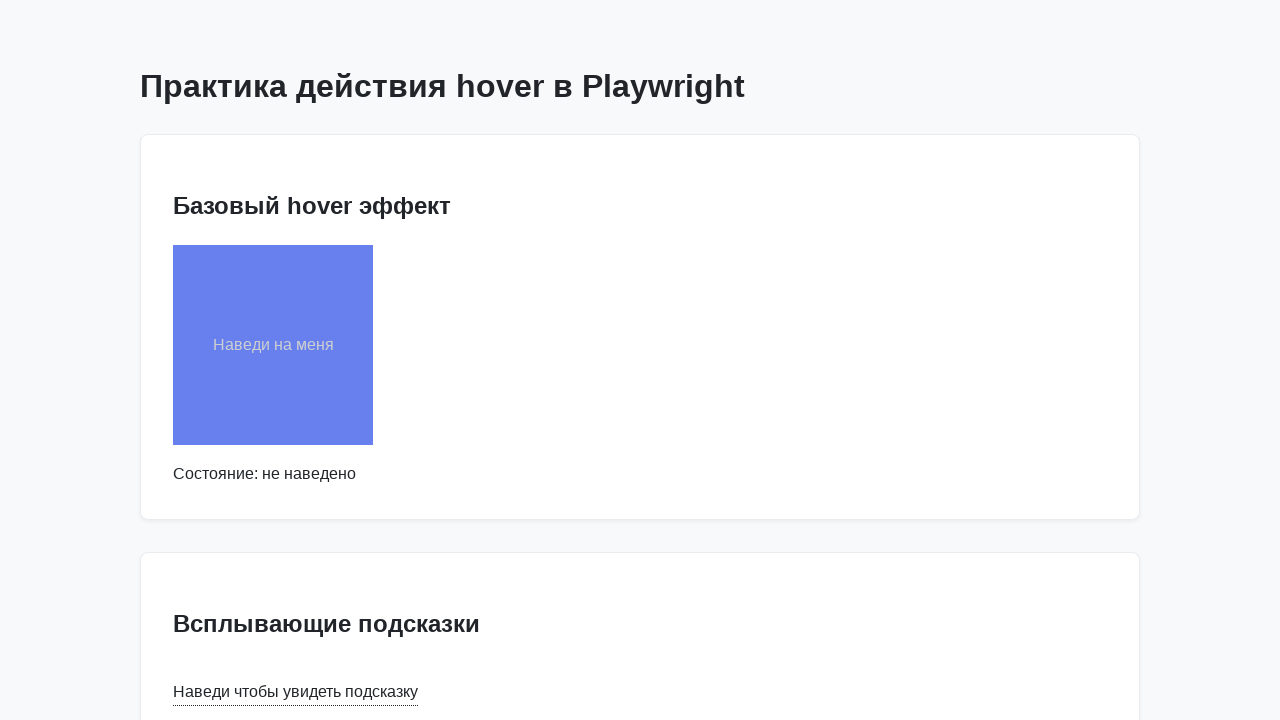

Waited 500ms for hover leave event to register
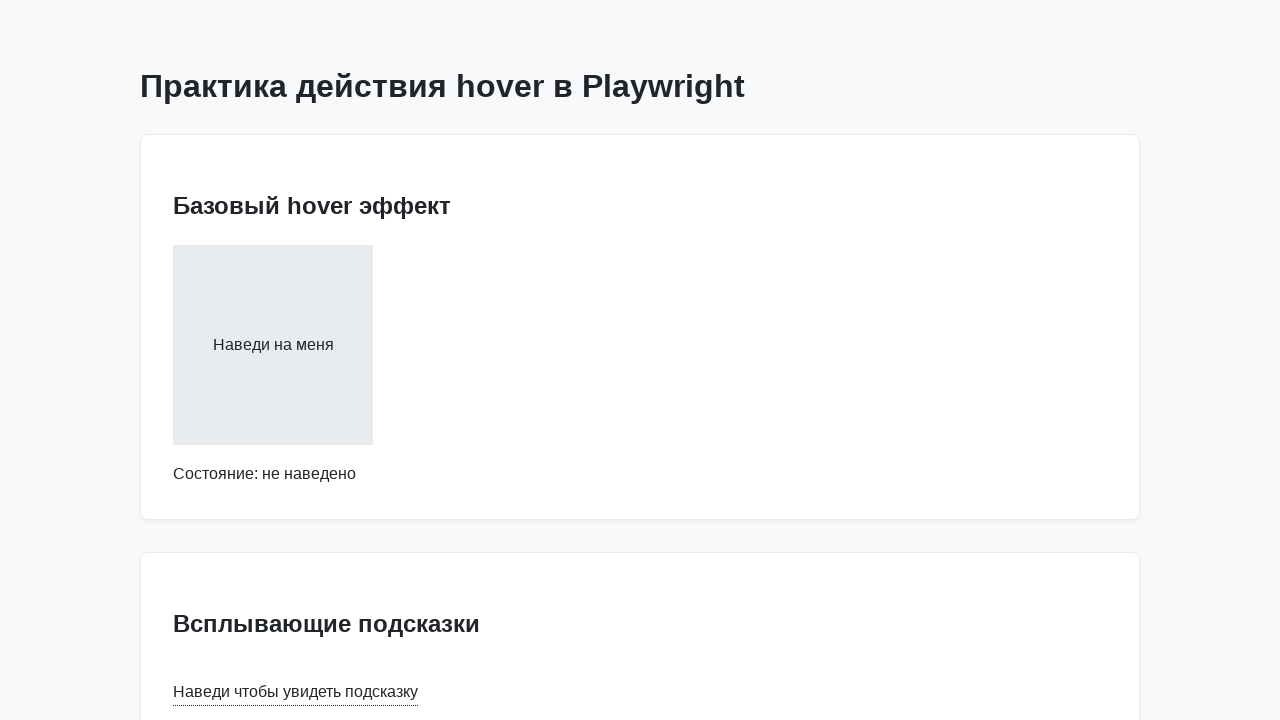

Verified hover leave event 'Уход с простого блока' is logged
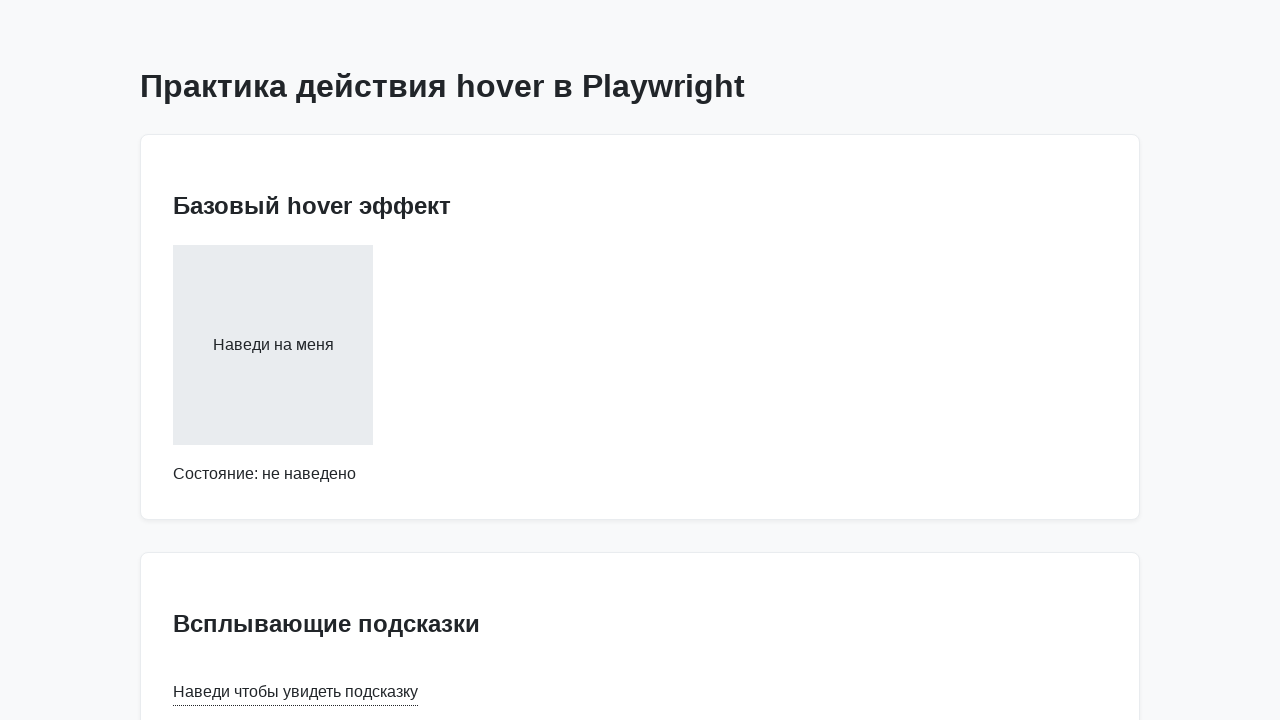

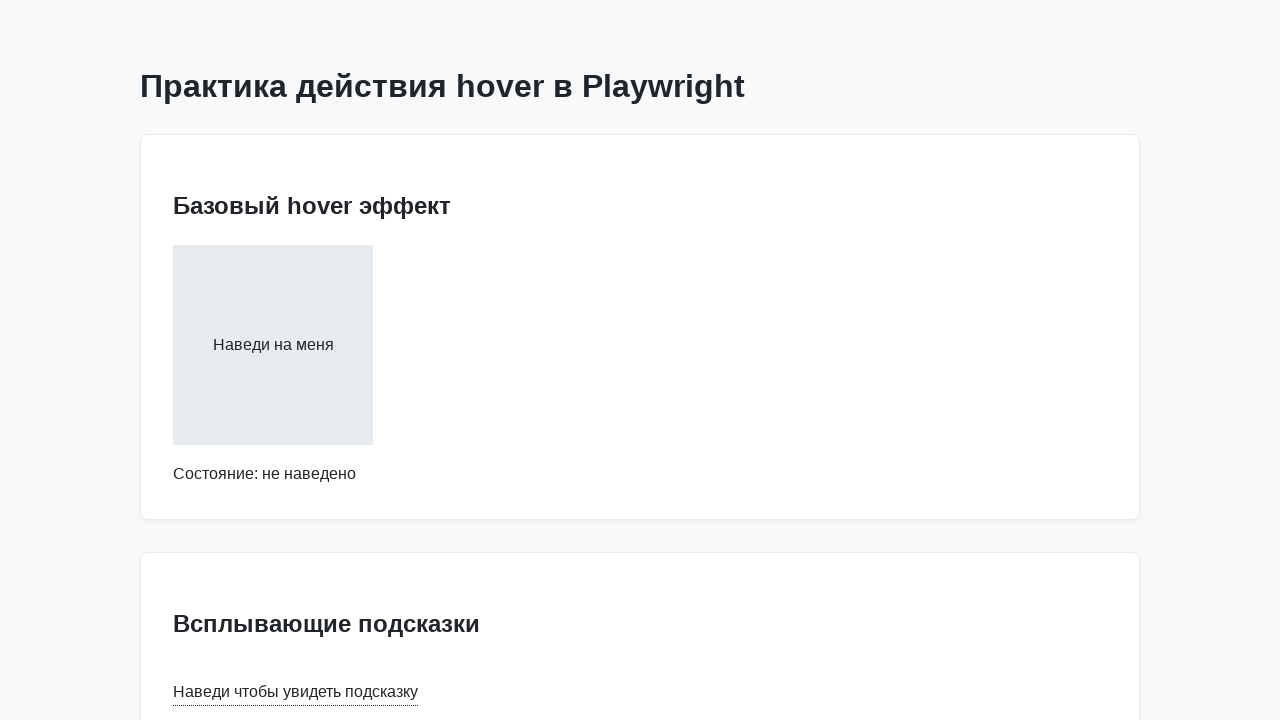